Tests multiplication functionality on the calculator by multiplying 423 by 525 and verifying the result

Starting URL: https://www.calculator.net/

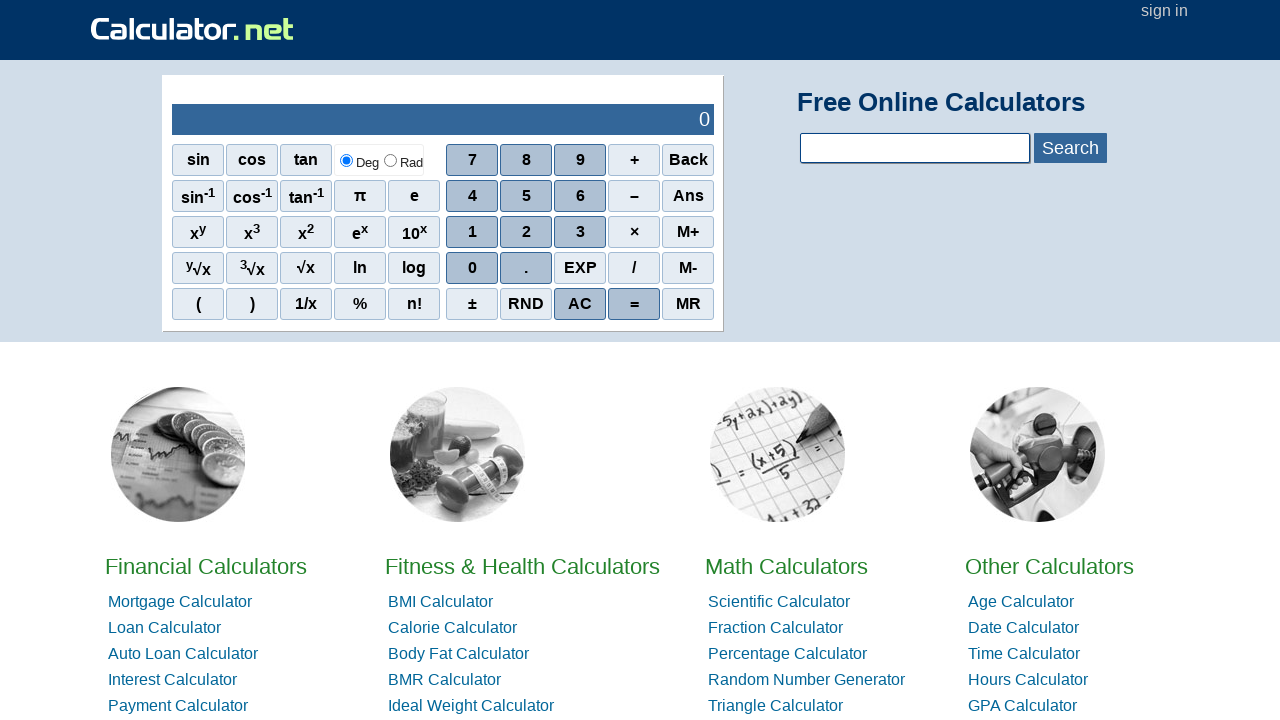

Navigated to Calculator.net
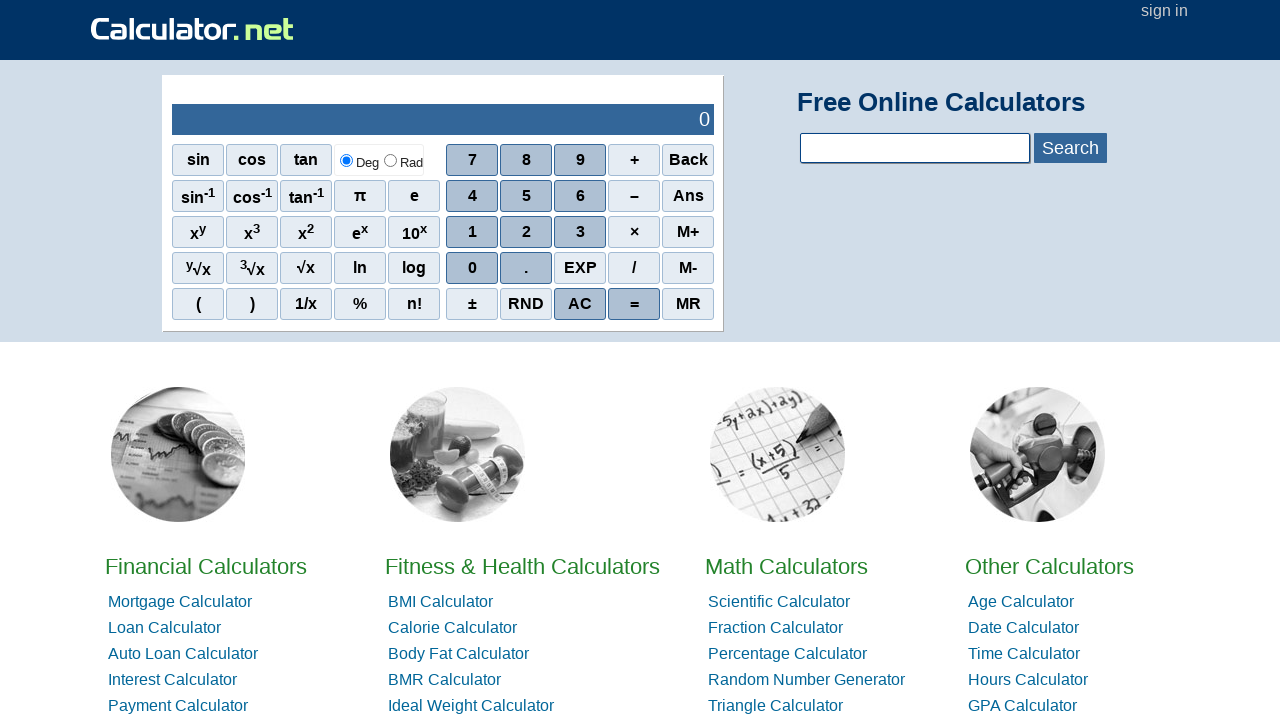

Clicked digit 4 at (472, 196) on xpath=//span[contains(text(),'4')]
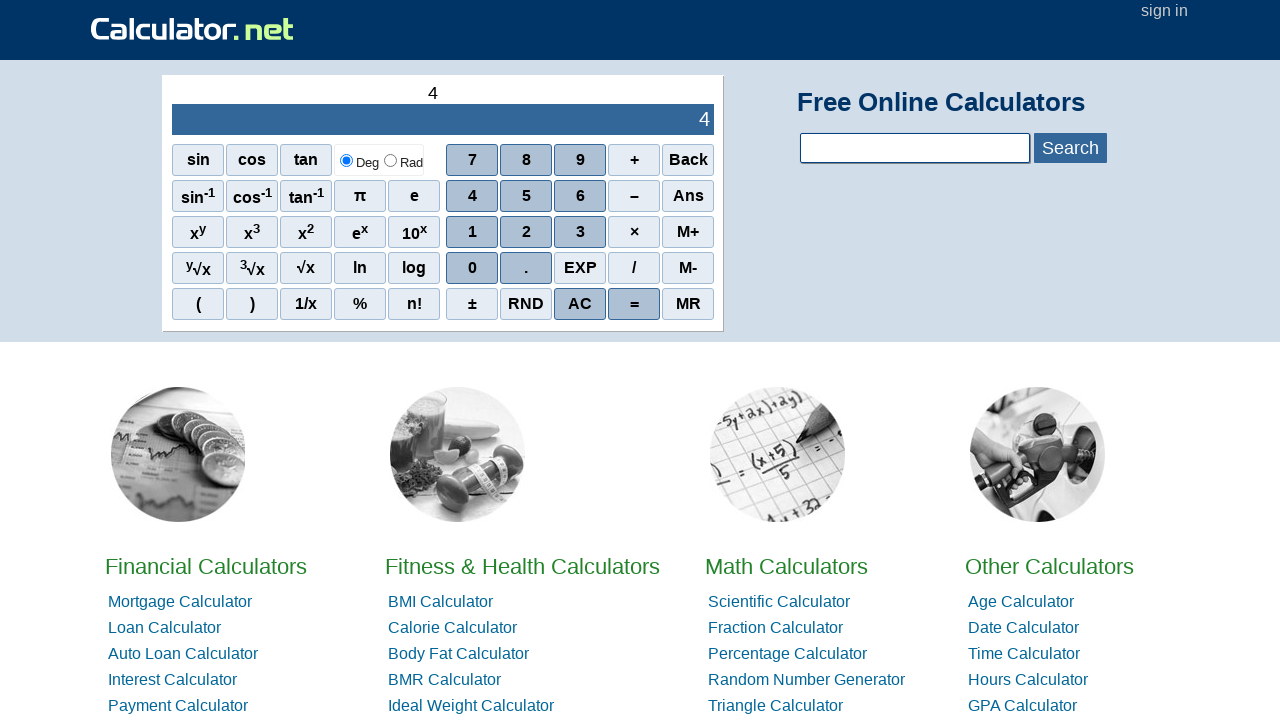

Clicked digit 2 at (526, 232) on xpath=//span[contains(text(),'2')]
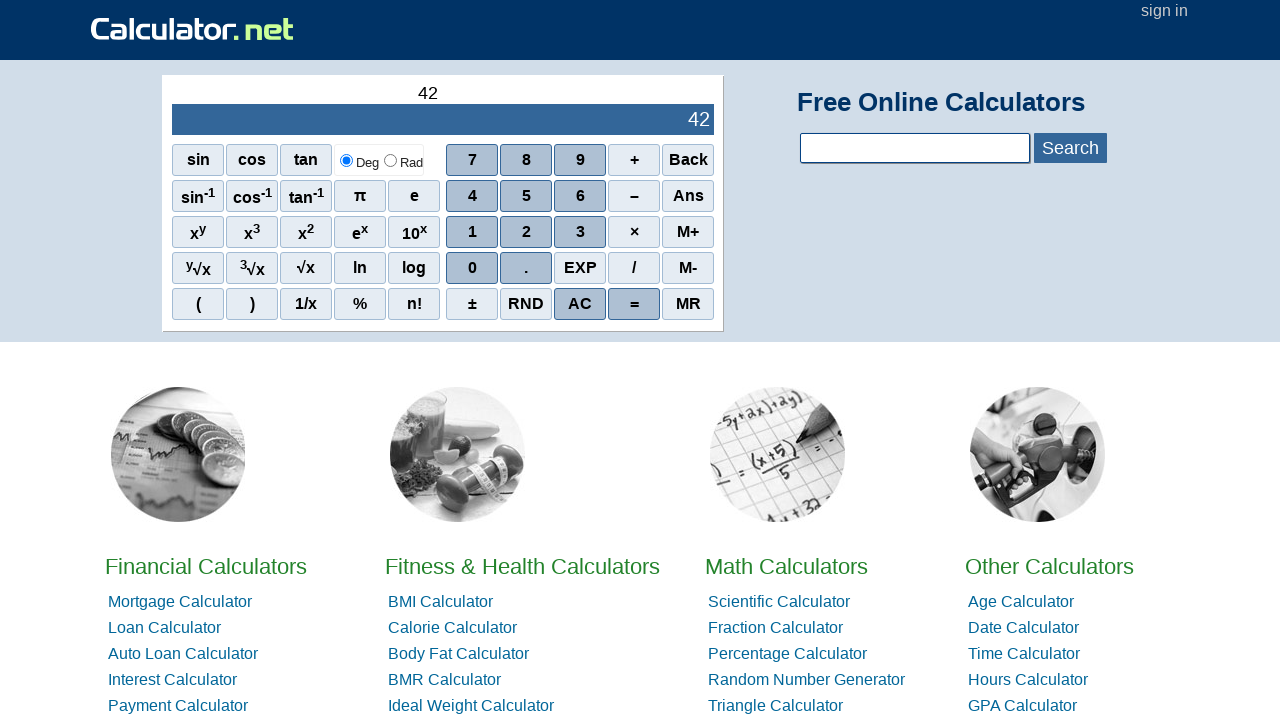

Clicked digit 3 at (580, 232) on xpath=//span[contains(text(),'3')]
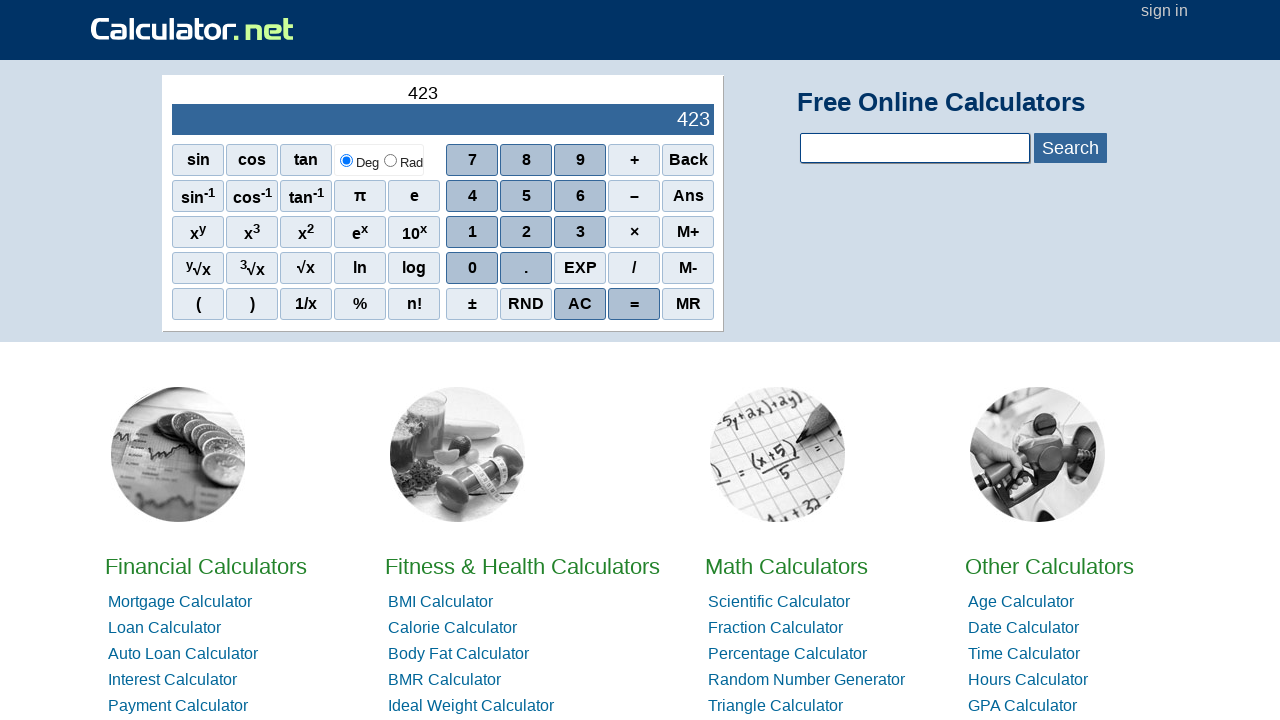

Clicked multiply operator at (634, 232) on xpath=//span[contains(text(),'×')]
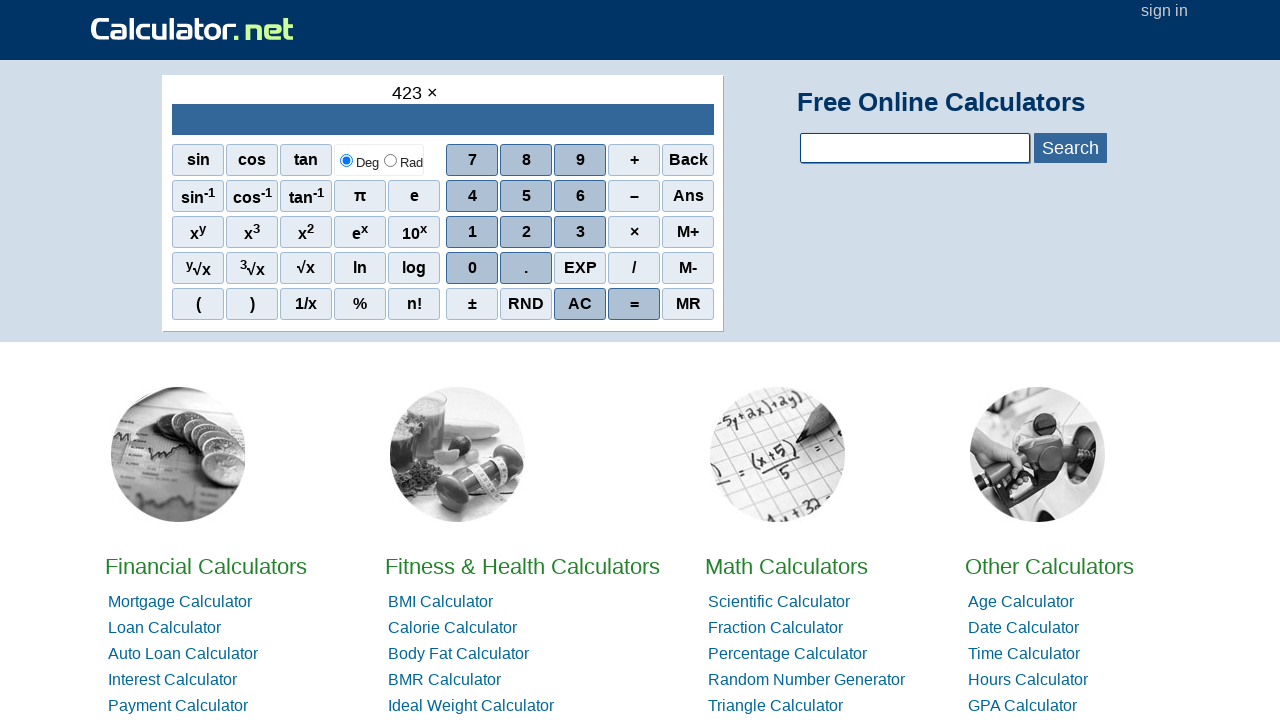

Clicked digit 5 at (526, 196) on xpath=//span[contains(text(),'5')]
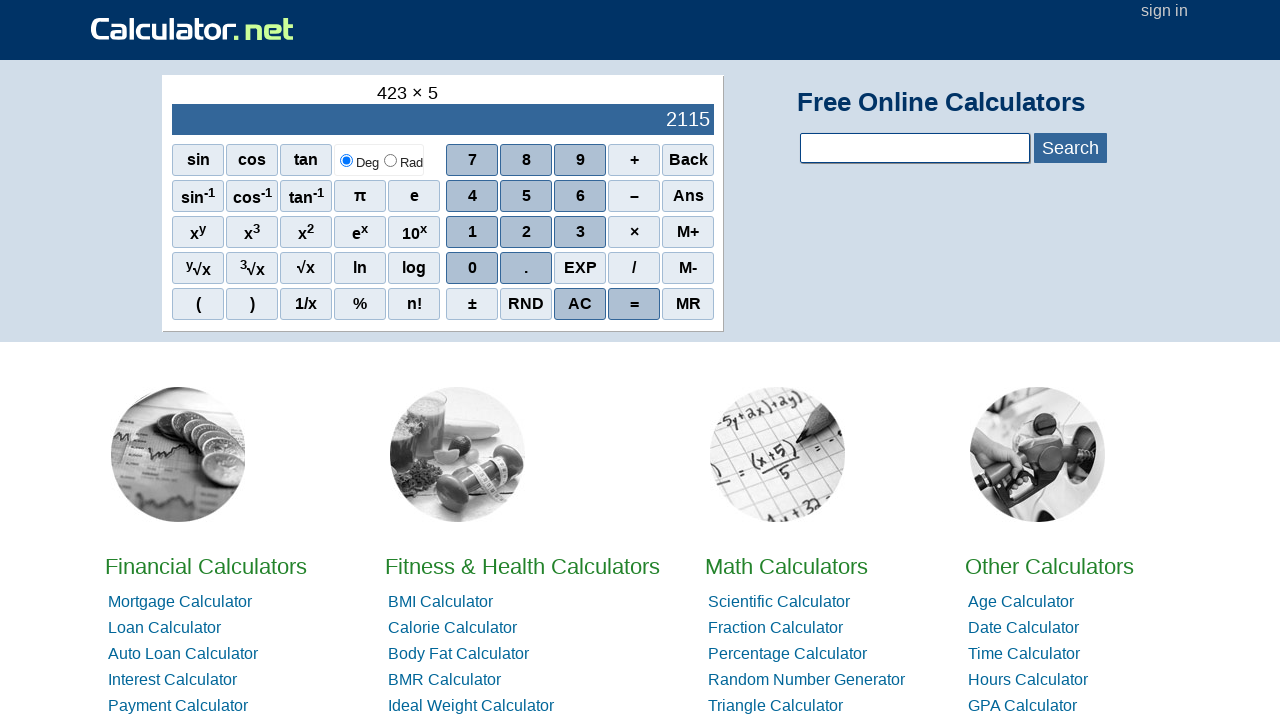

Clicked digit 2 at (526, 232) on xpath=//span[contains(text(),'2')]
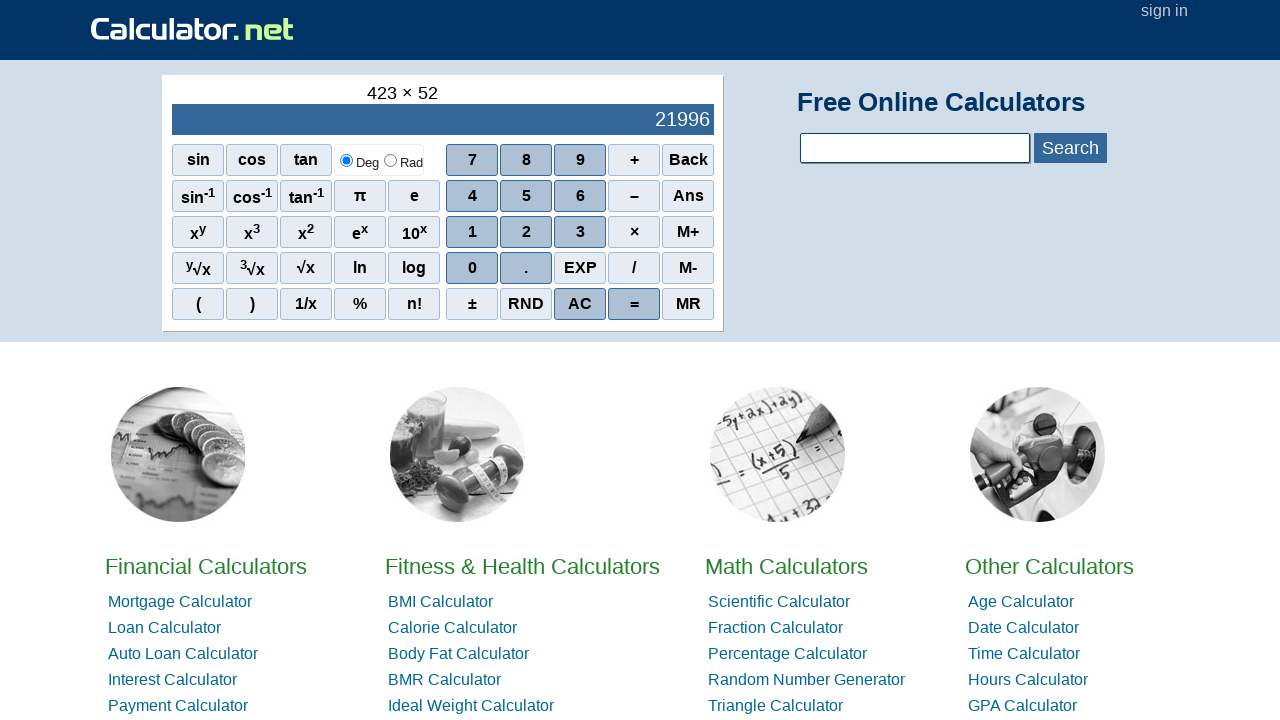

Clicked digit 5 at (526, 196) on xpath=//span[contains(text(),'5')]
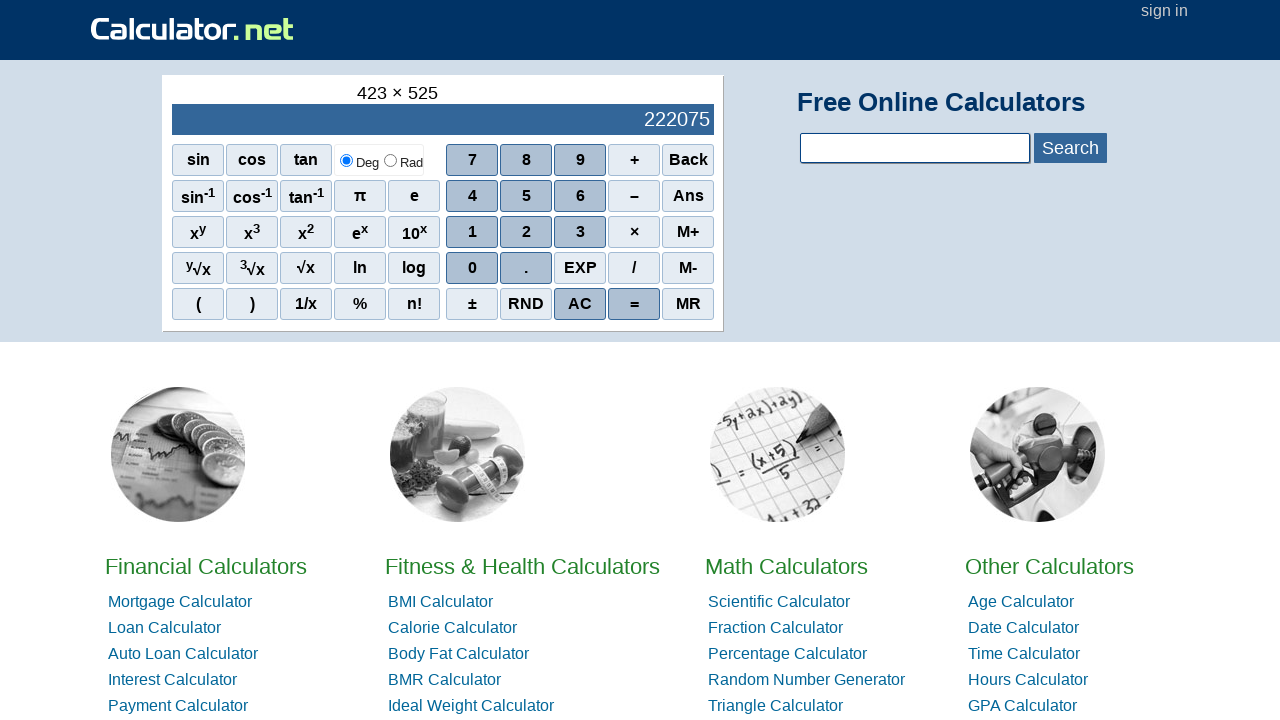

Clicked equals button to calculate 423 × 525 at (634, 304) on xpath=//span[contains(text(),'=')]
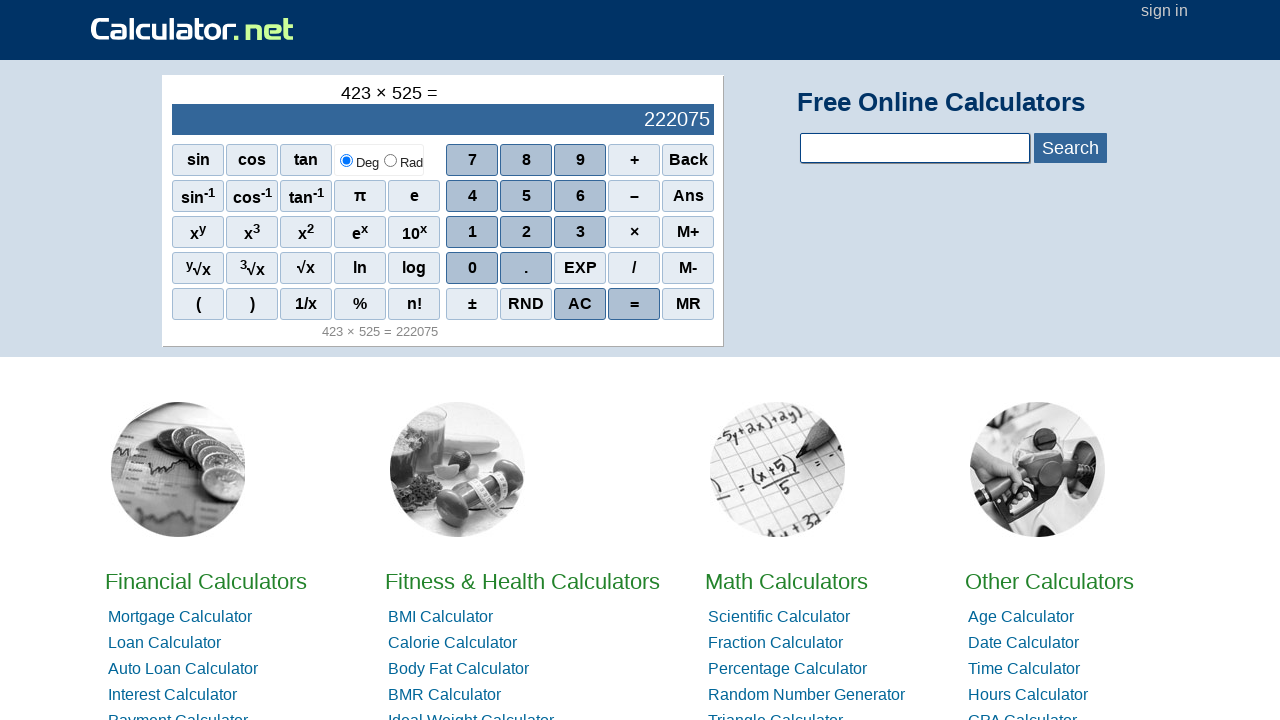

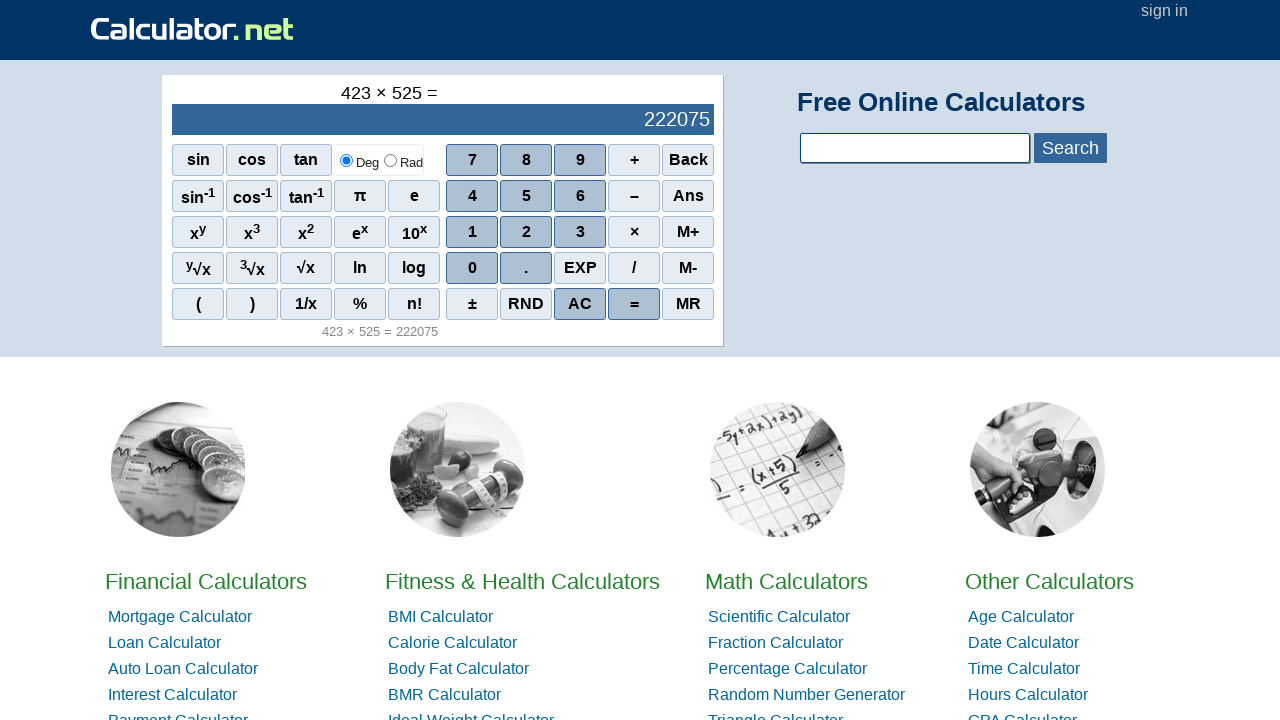